Tests clicking on custom radio buttons using JavaScript execution for hidden elements

Starting URL: https://material.angular.io/components/radio/examples

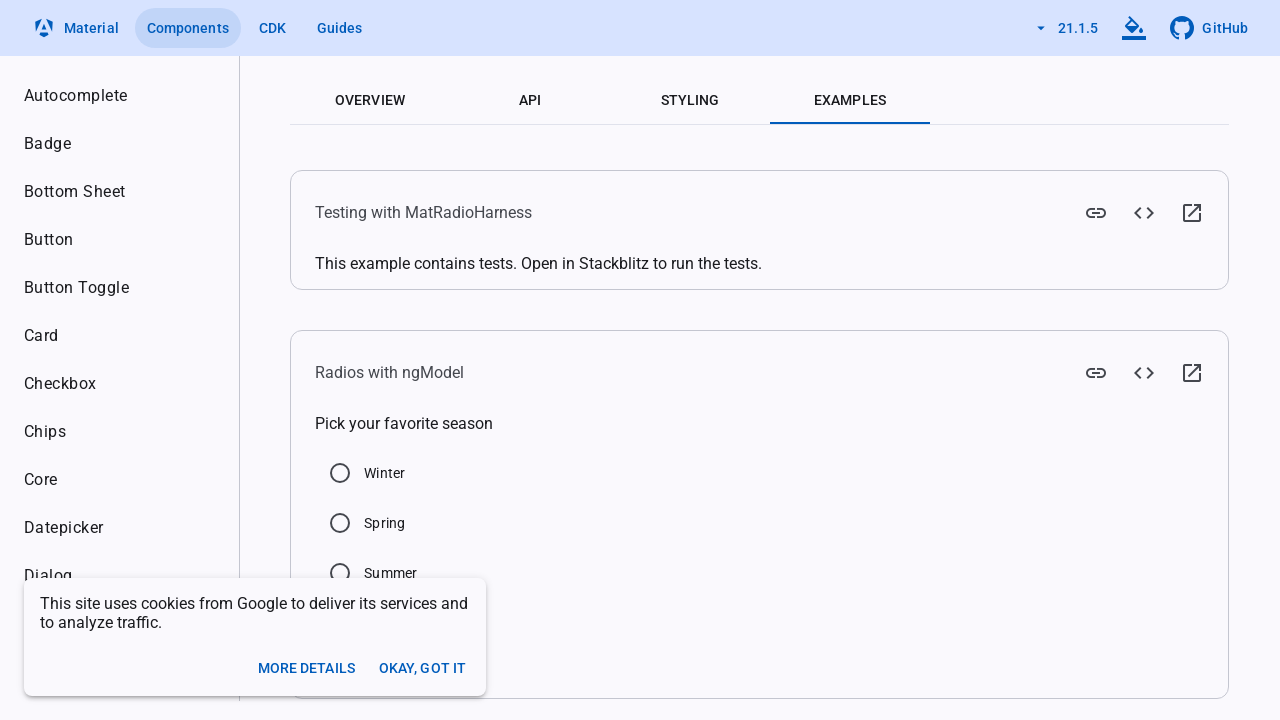

Located Winter radio button element
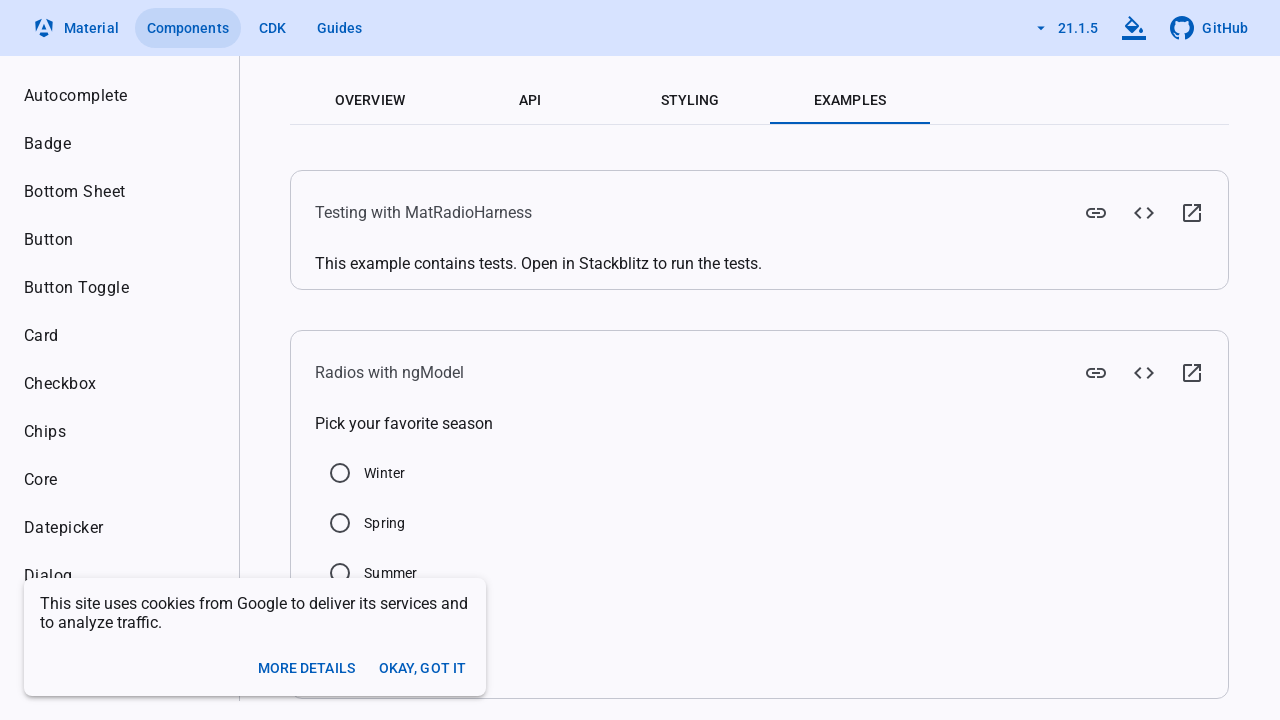

Executed JavaScript to click Winter radio button (hidden element)
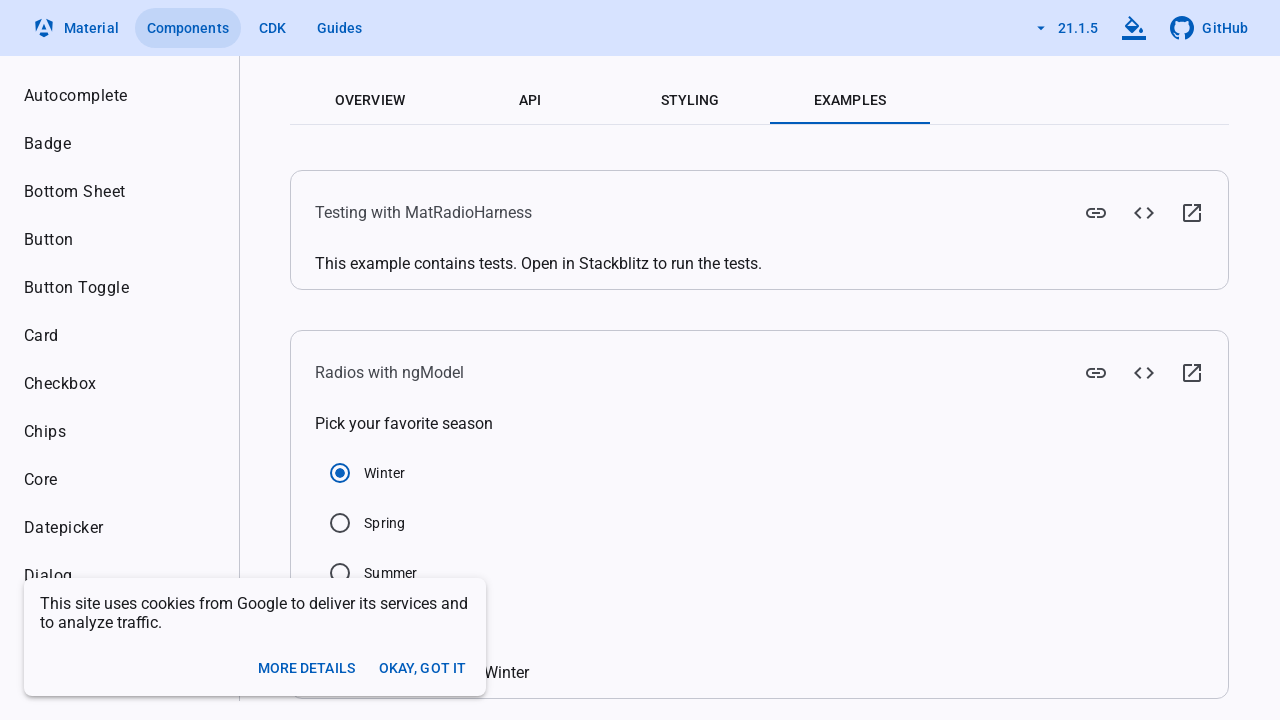

Waited 2 seconds for radio button click to process
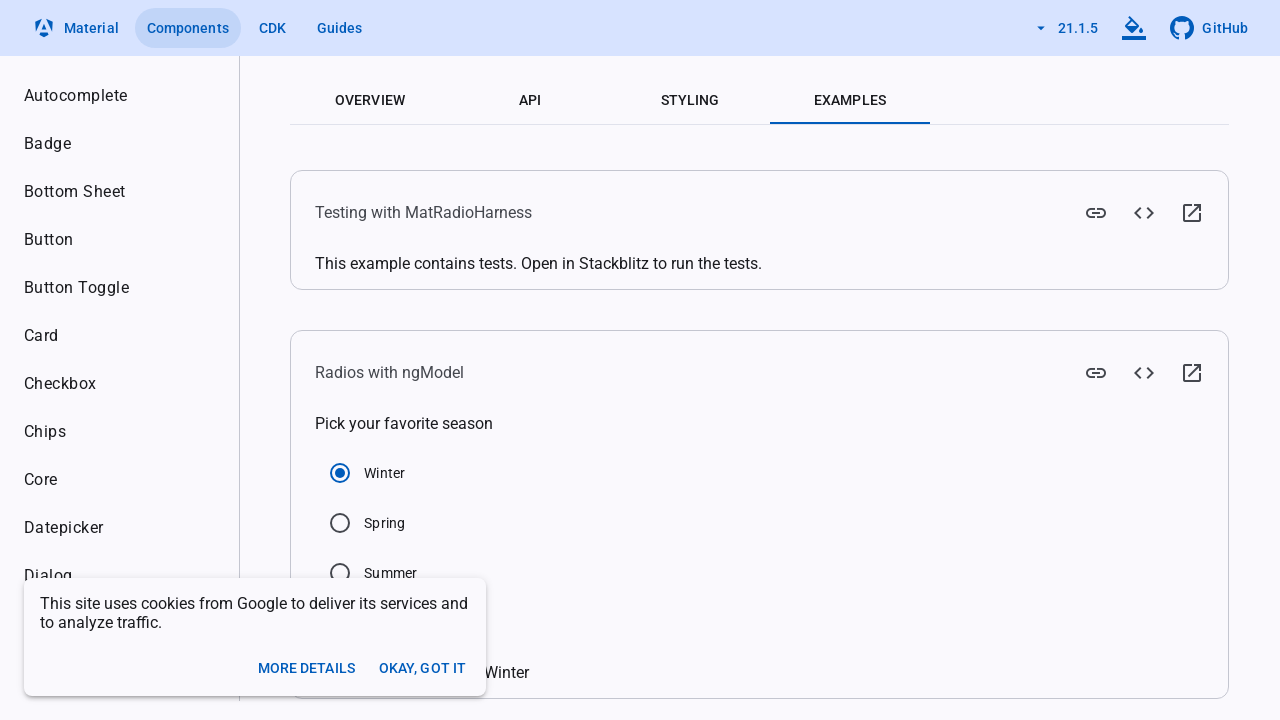

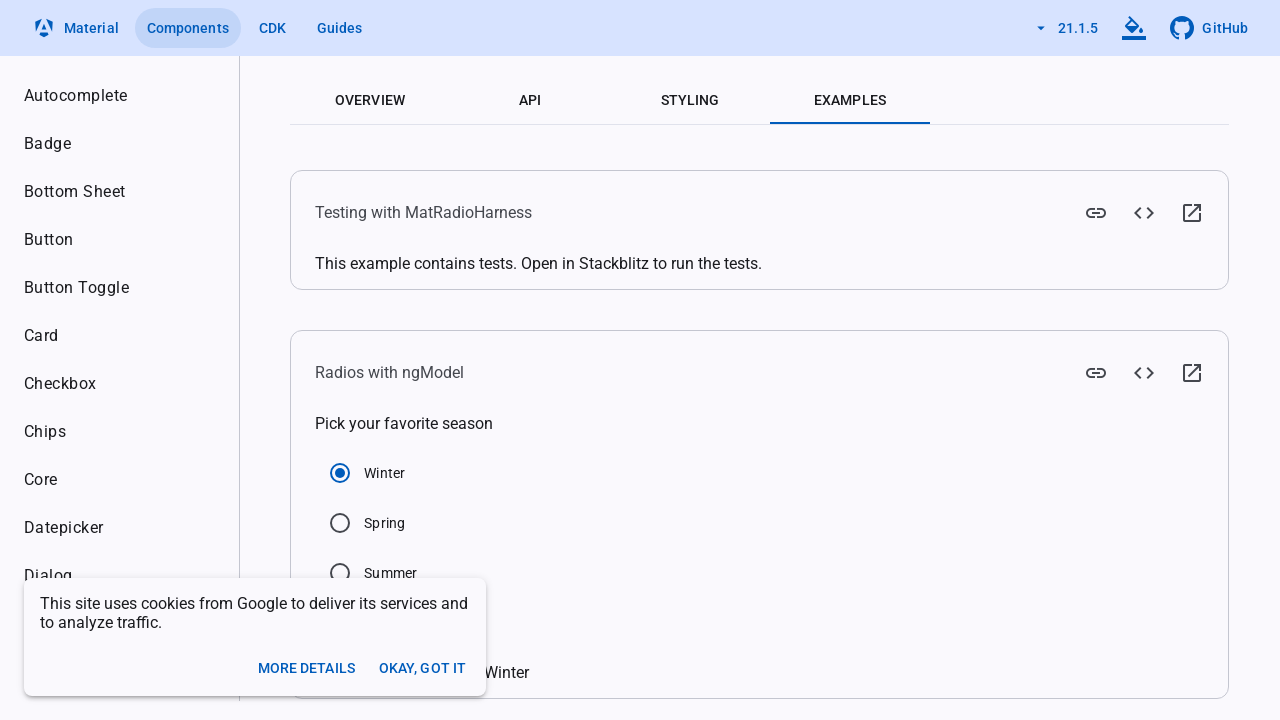